Tests dynamic loading functionality by clicking a start button and waiting for hidden content to become visible, then verifying the loaded text is displayed.

Starting URL: https://the-internet.herokuapp.com/dynamic_loading/1

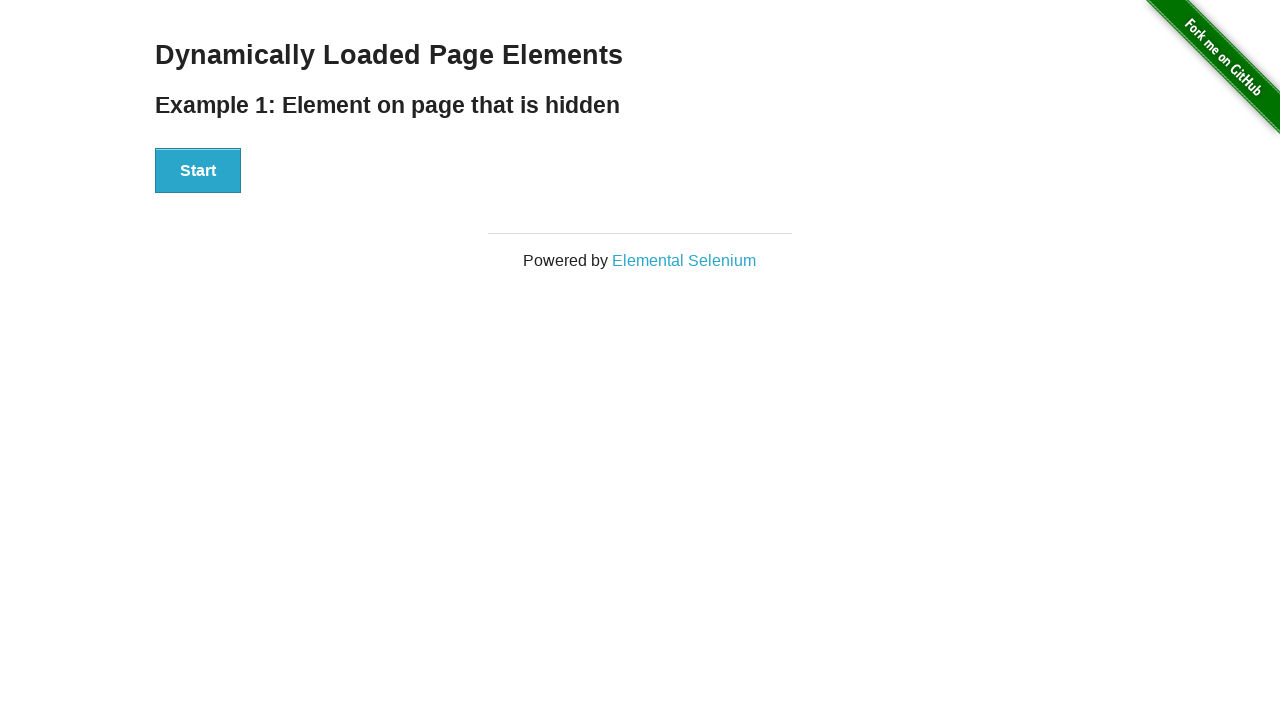

Clicked start button to trigger dynamic loading at (198, 171) on #start button
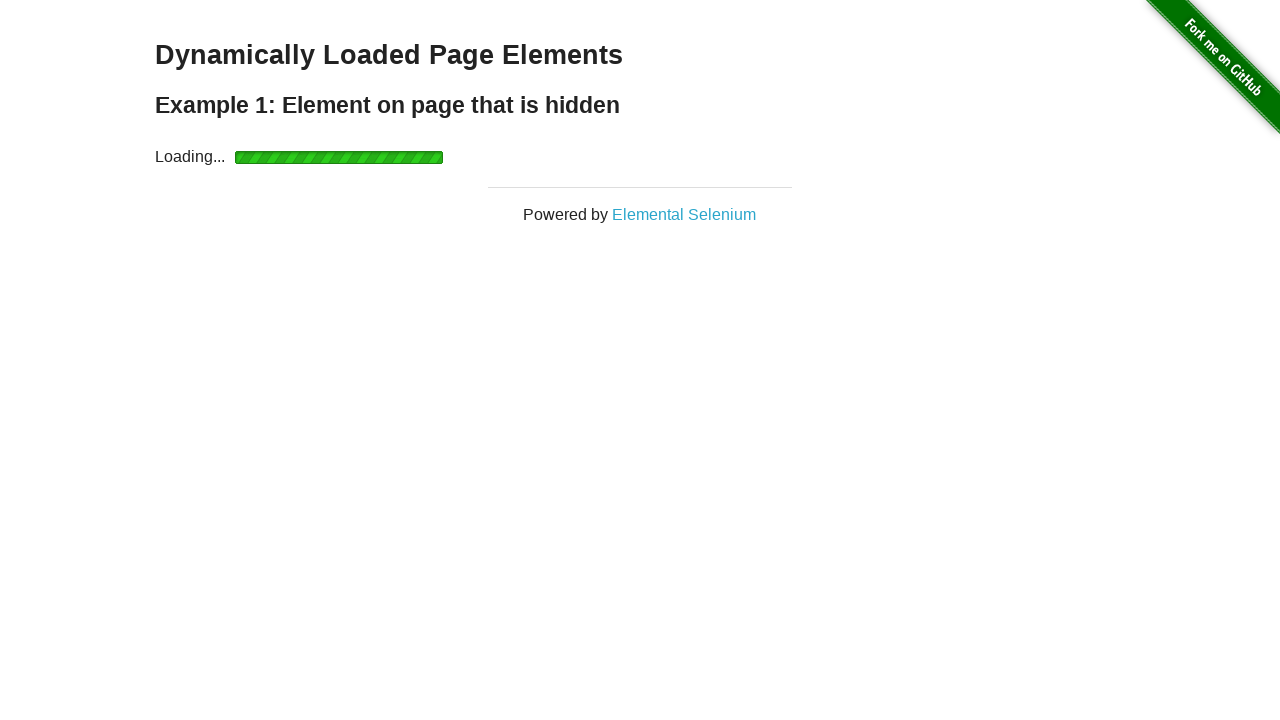

Waited for finish element to become visible
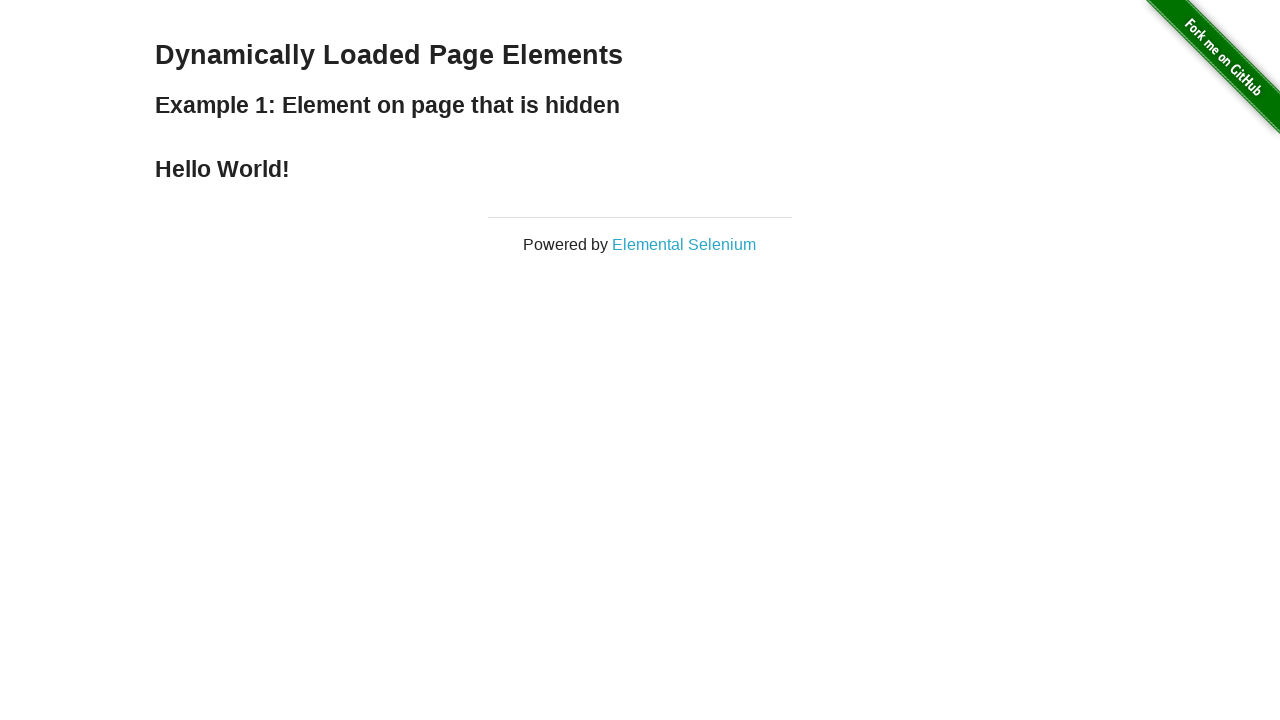

Retrieved loaded text: 'Hello World!'
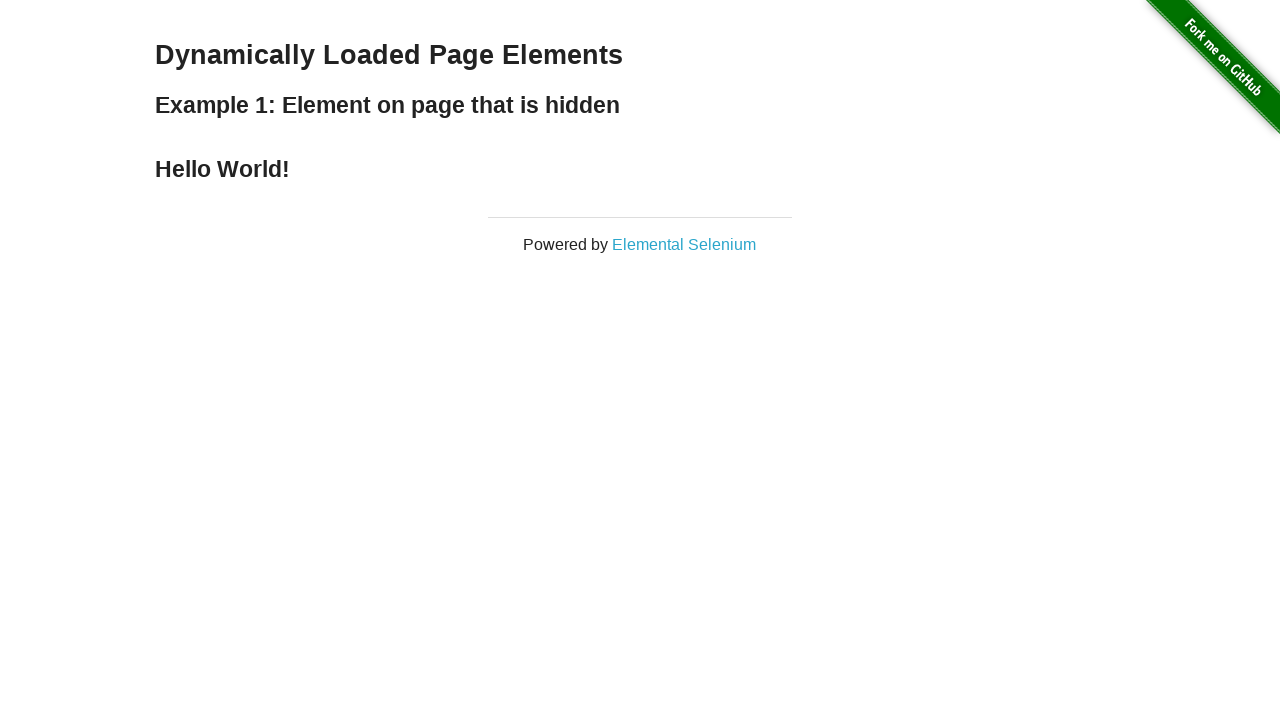

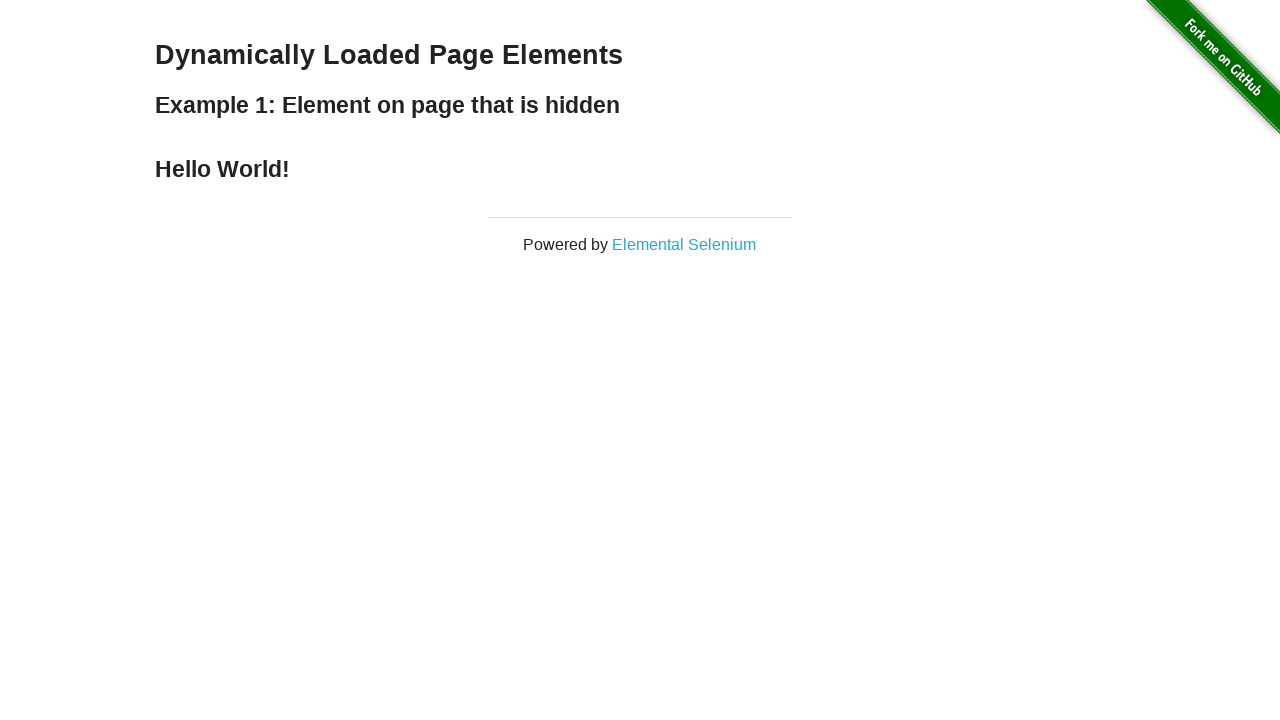